Tests the Broken Images page by navigating to it and verifying that images are displayed on the page, checking the broken images functionality of the test site.

Starting URL: https://the-internet.herokuapp.com/

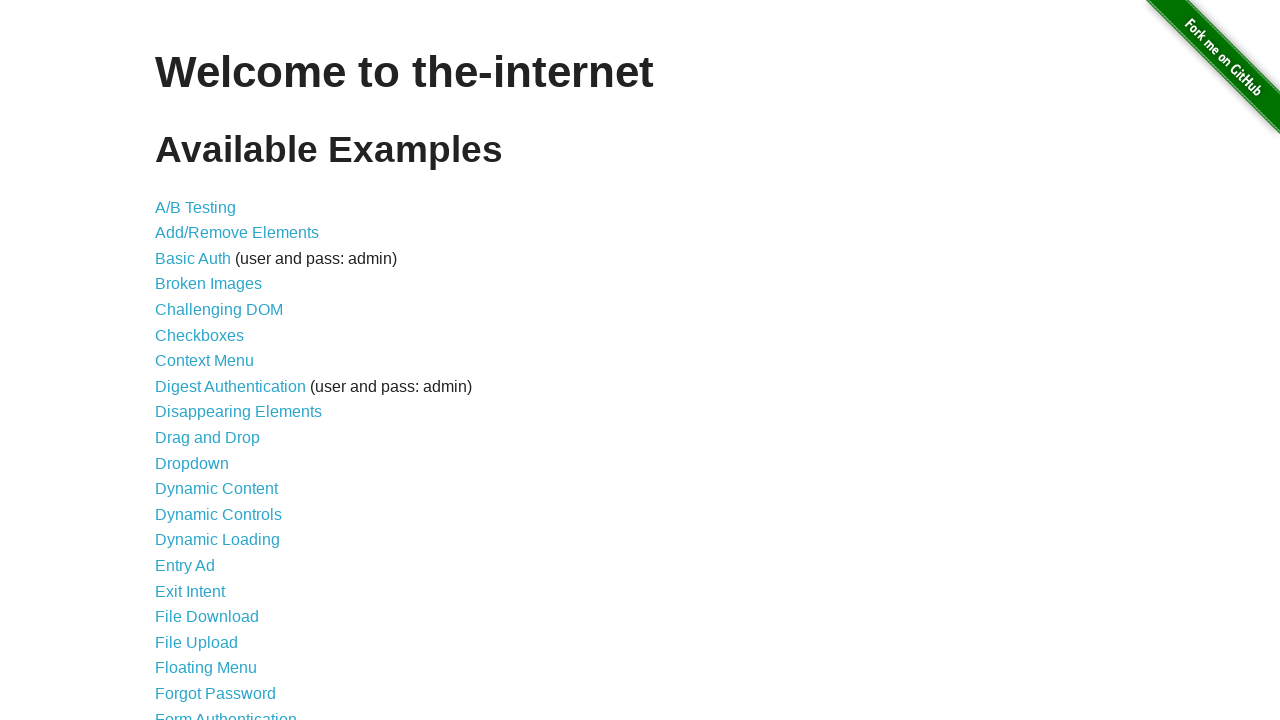

Clicked on 'Broken Images' link from the homepage at (208, 284) on xpath=//li//a[contains(text(),'Broken Images')]
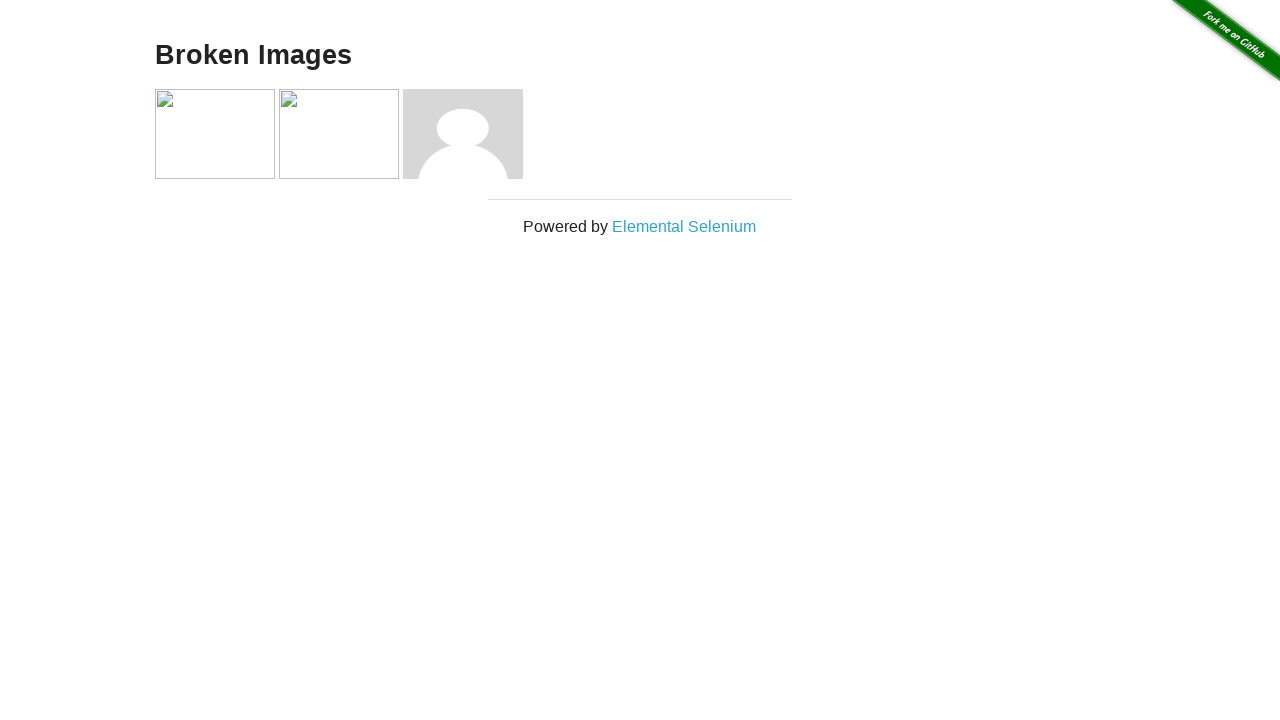

Broken Images page example section loaded
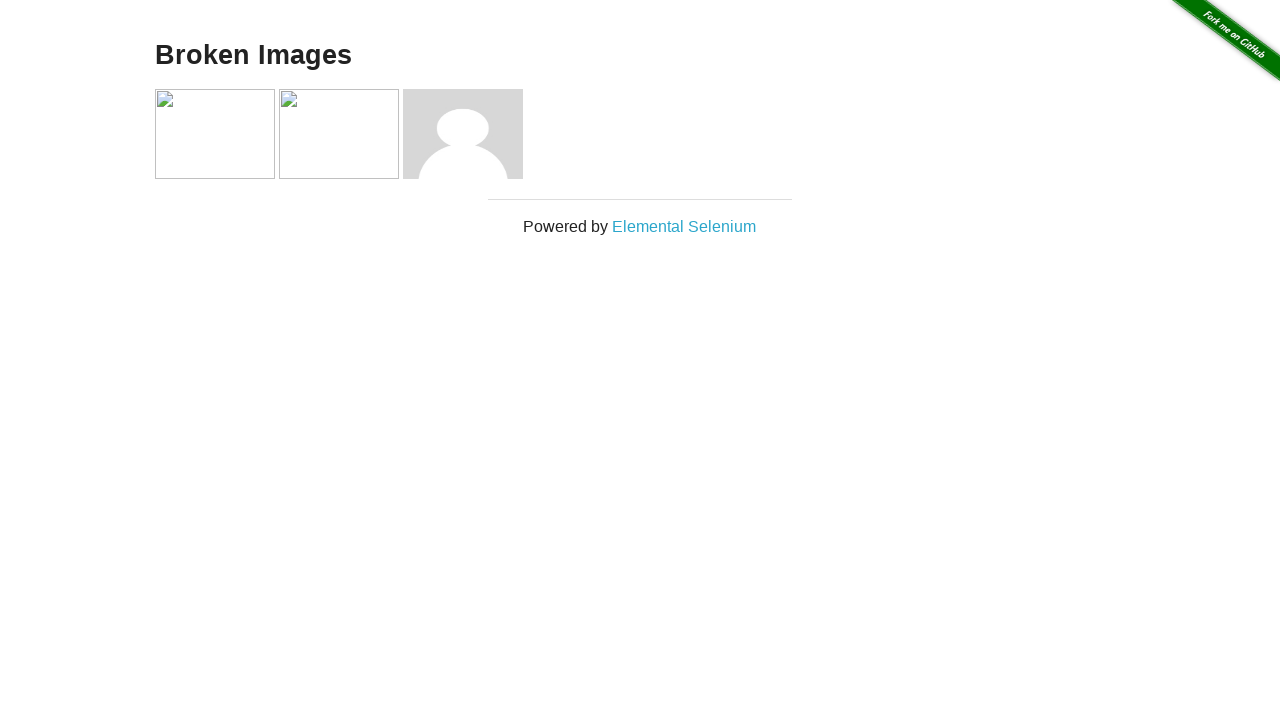

Page heading is visible, confirming navigation to Broken Images page
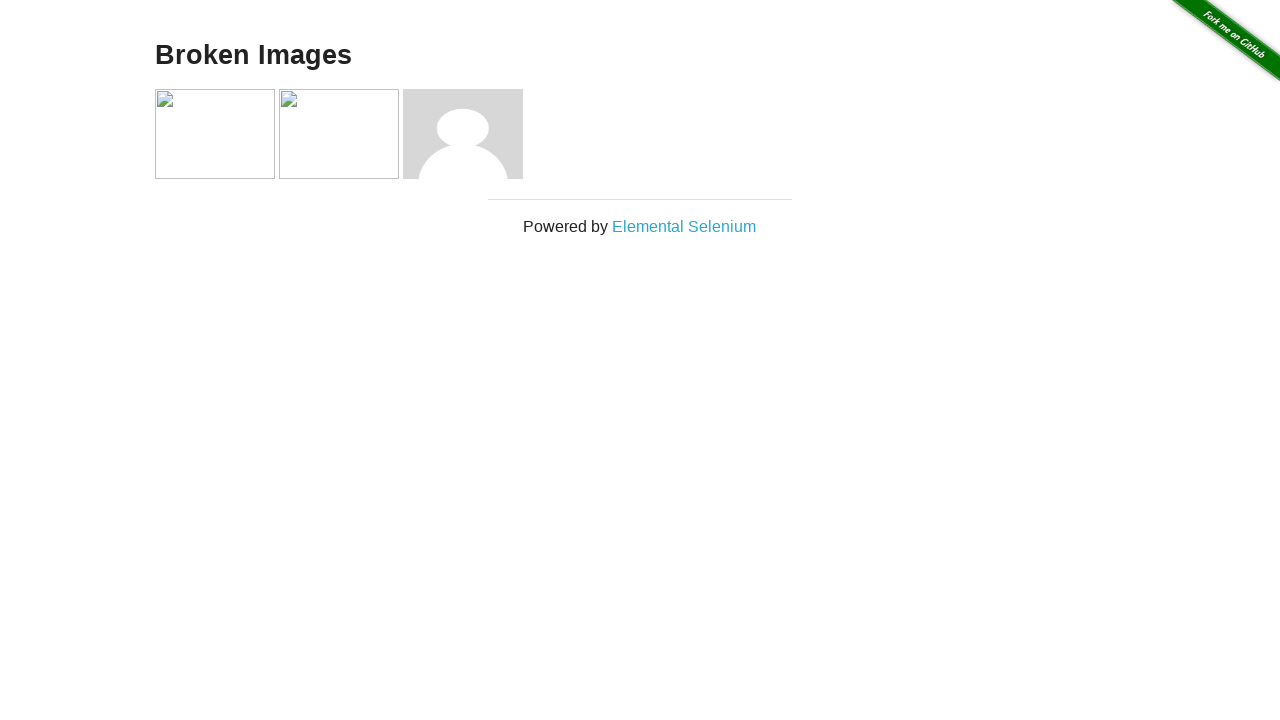

Images are present on the Broken Images page
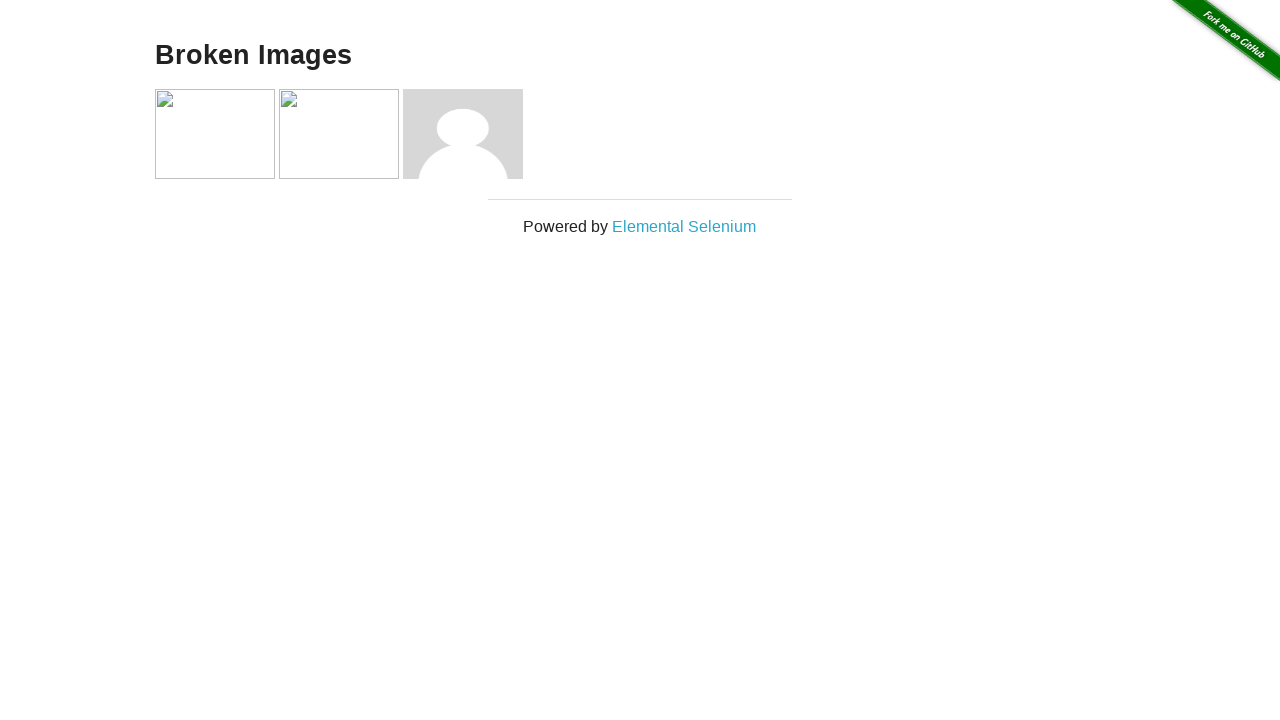

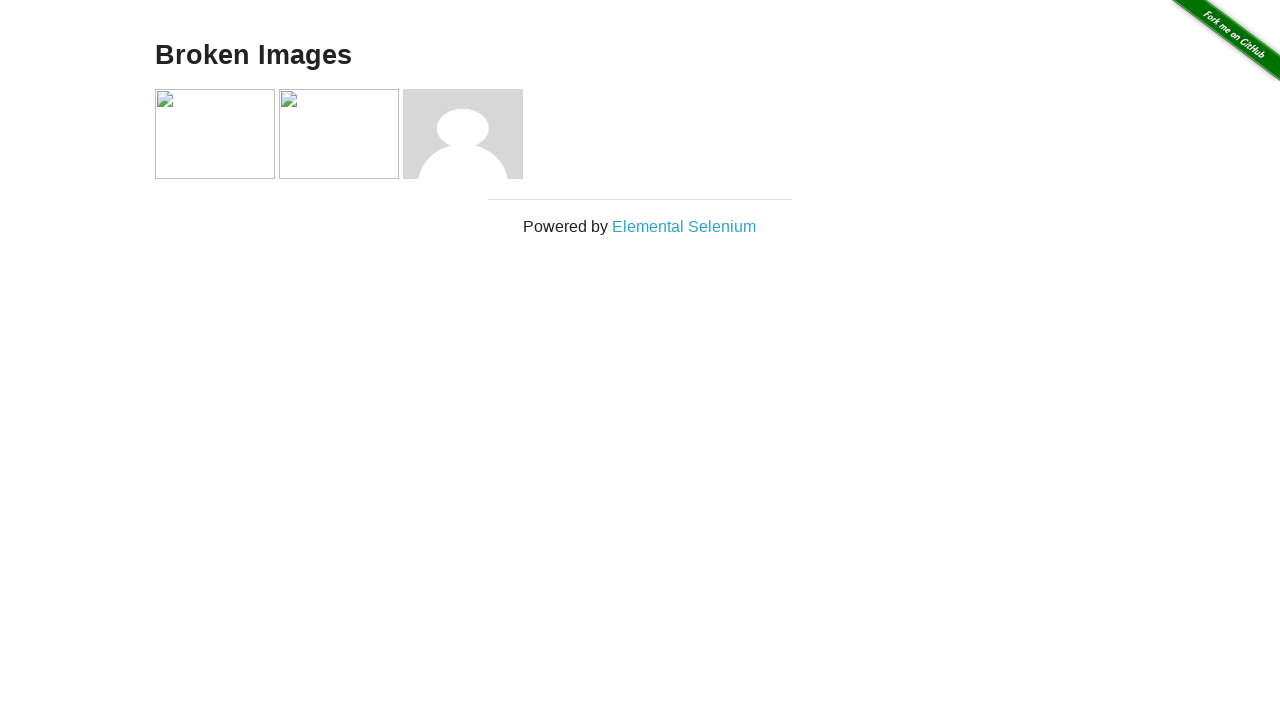